Tests alert and confirm dialog interactions on a practice automation page by entering a name, triggering alerts, and accepting/dismissing confirmation dialogs

Starting URL: https://rahulshettyacademy.com/AutomationPractice/

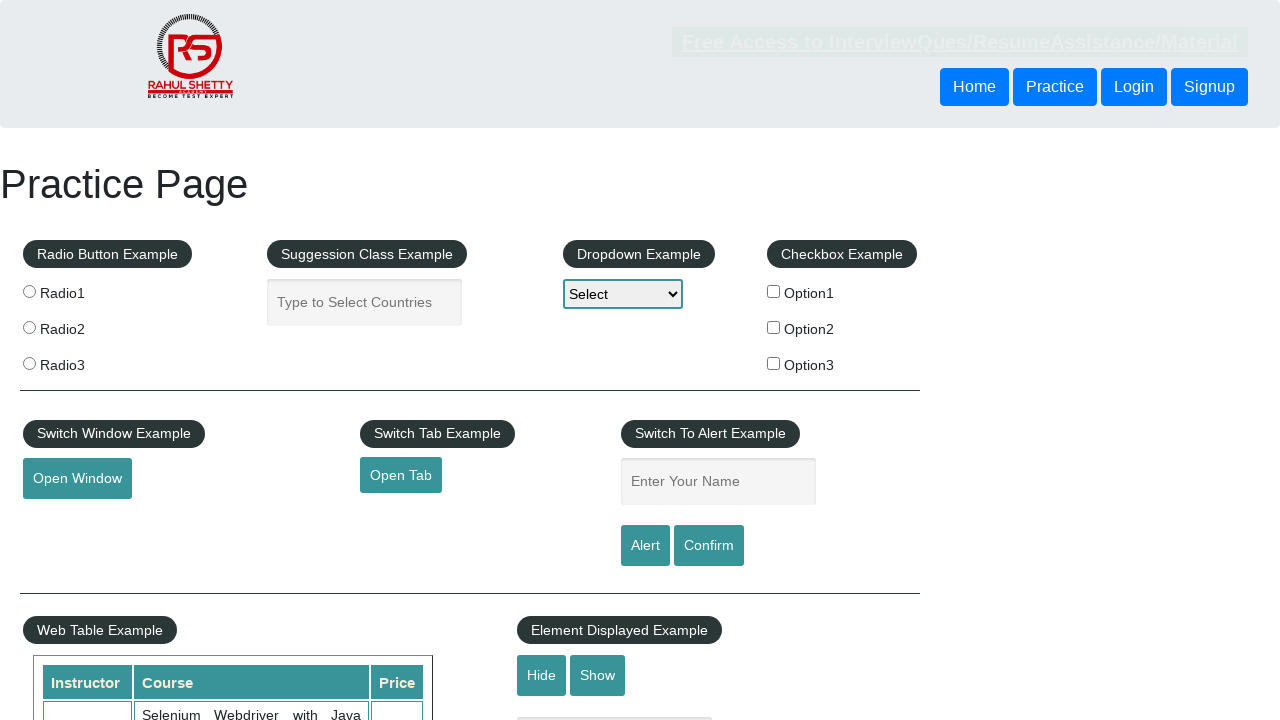

Filled name field with 'Maarten Dijkstra' on #name
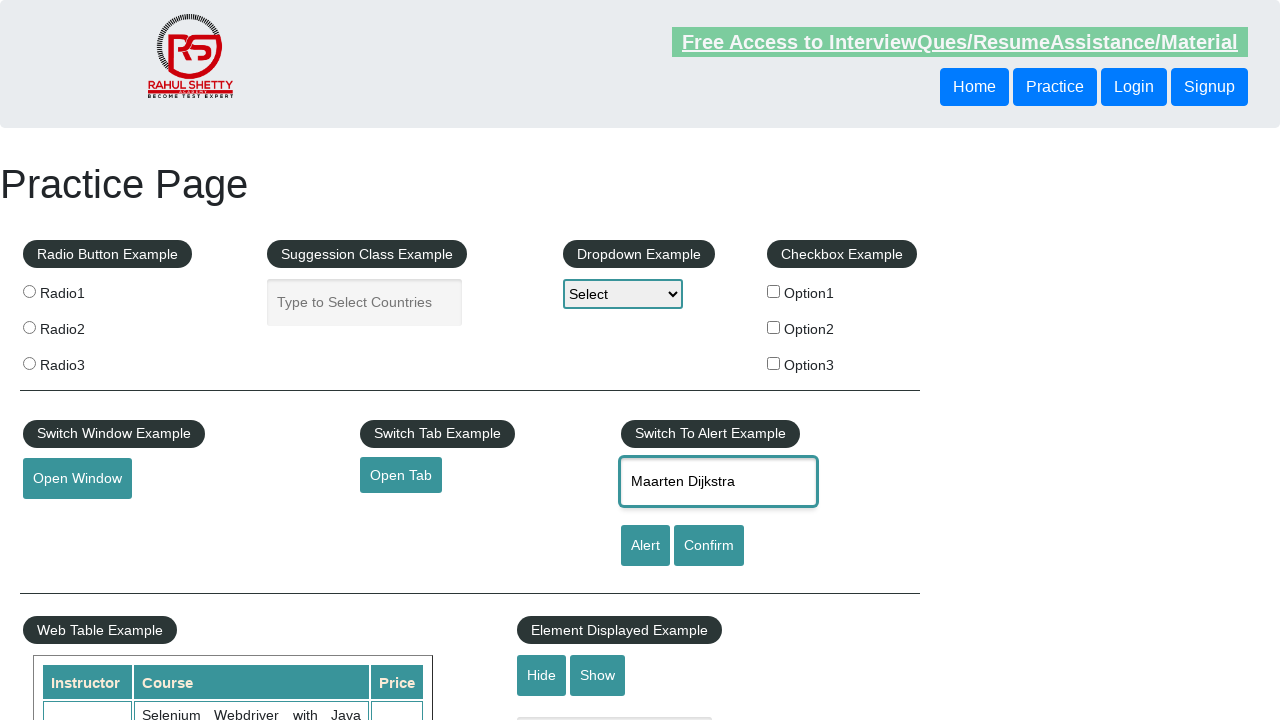

Clicked alert button at (645, 546) on [id='alertbtn']
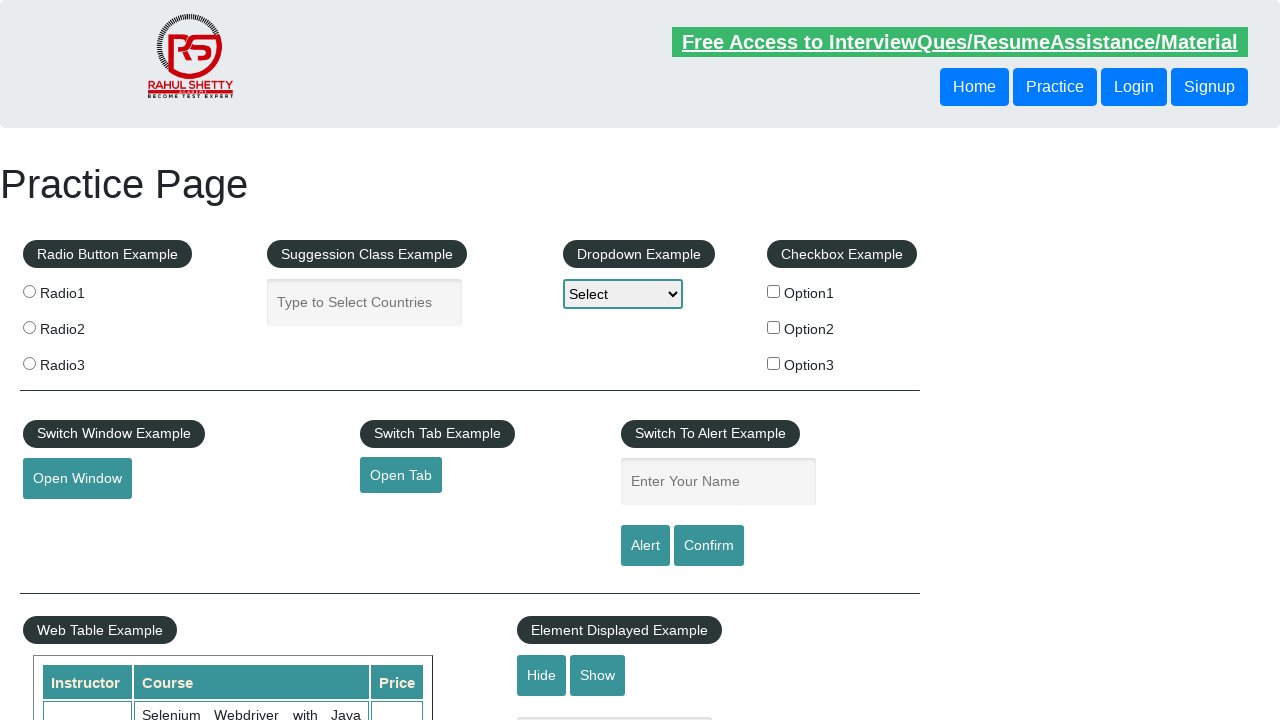

Set up dialog handler to accept alerts
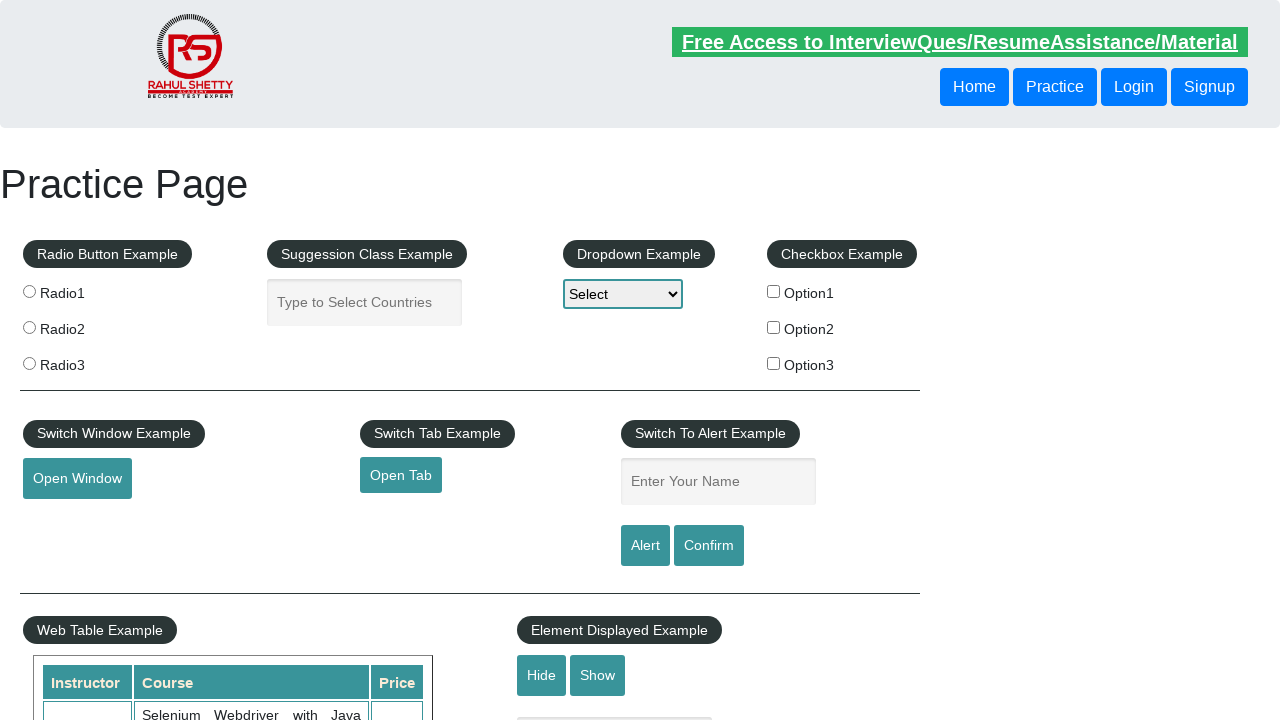

Waited 500ms for alert to process
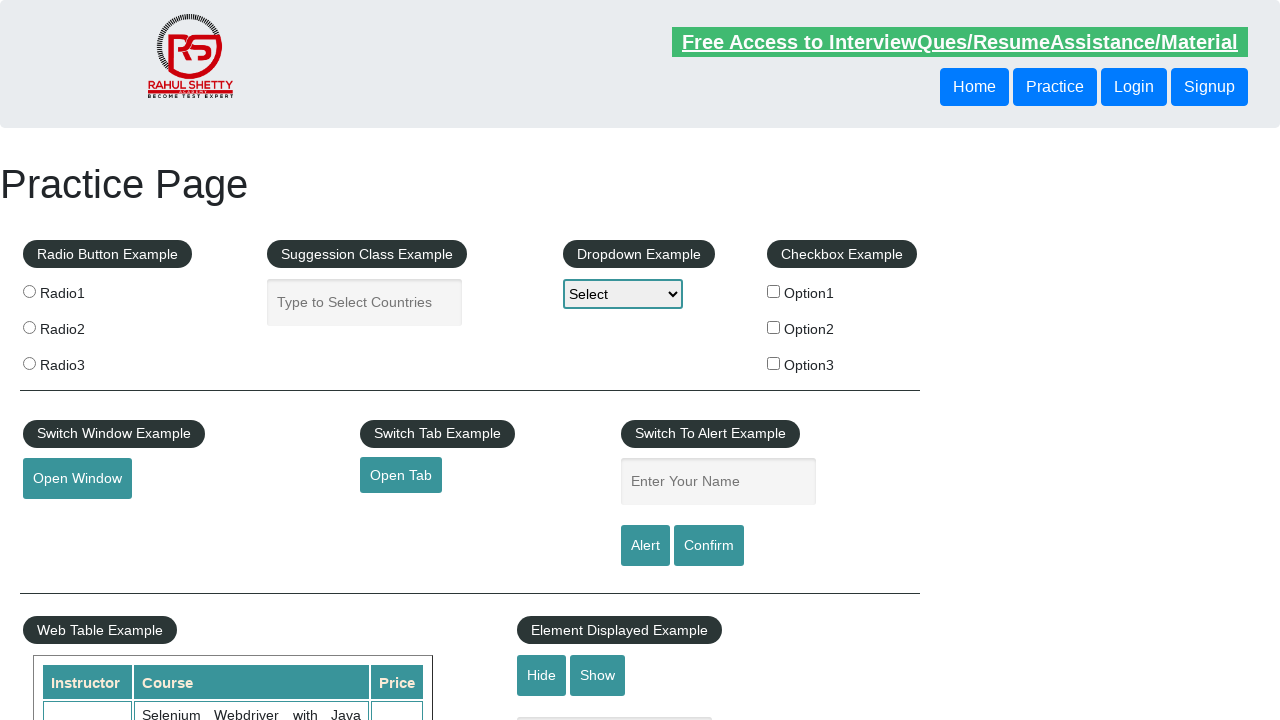

Clicked confirm button at (709, 546) on #confirmbtn
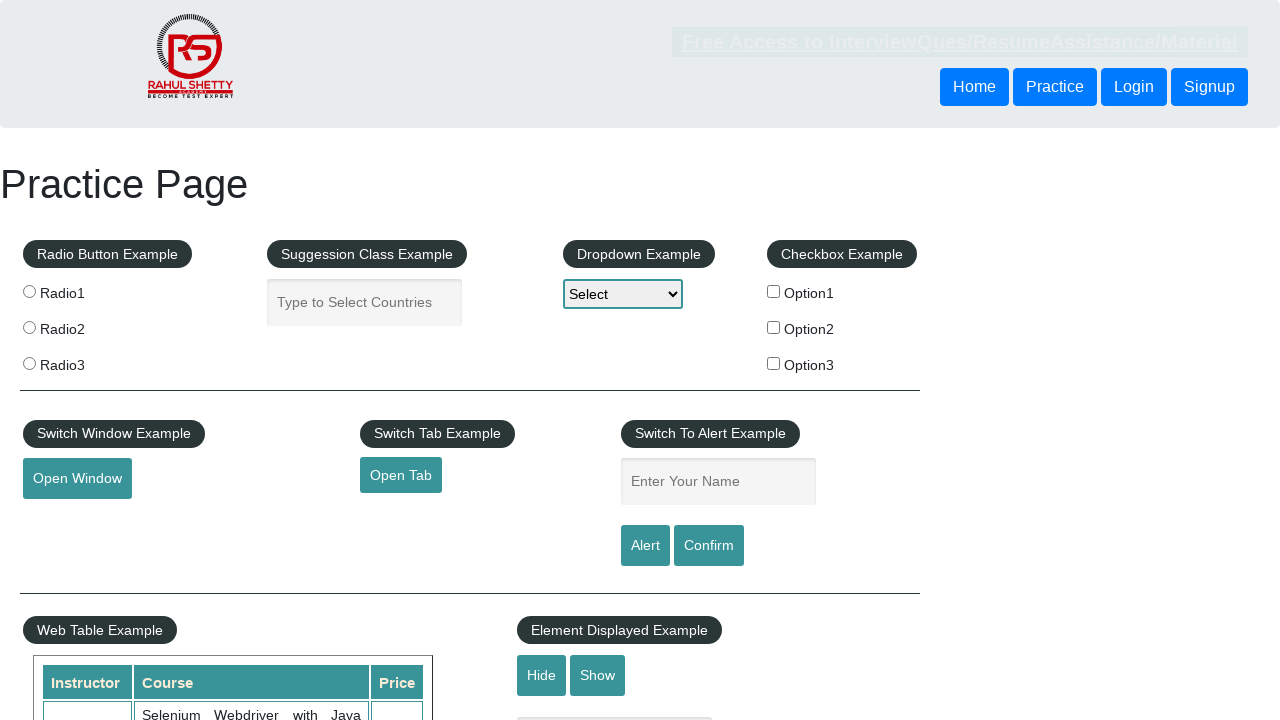

Set up dialog handler to dismiss confirmation
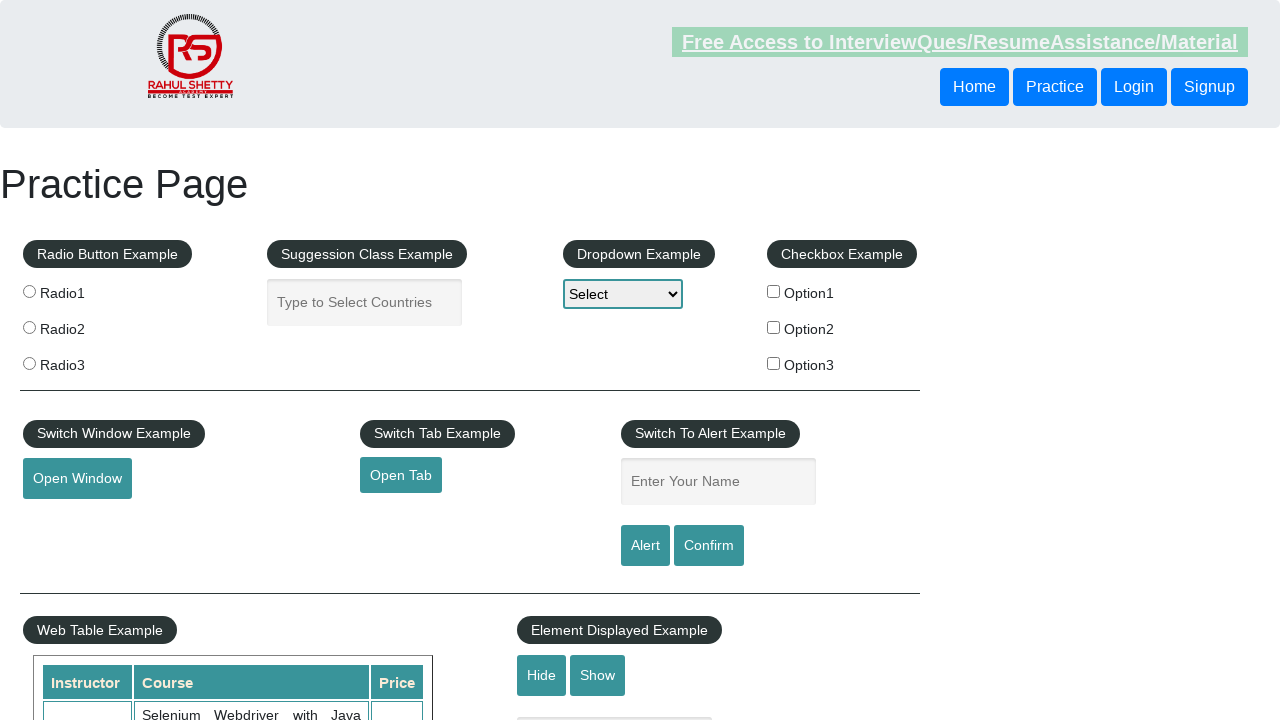

Clicked confirm button and dismissed confirmation dialog at (709, 546) on #confirmbtn
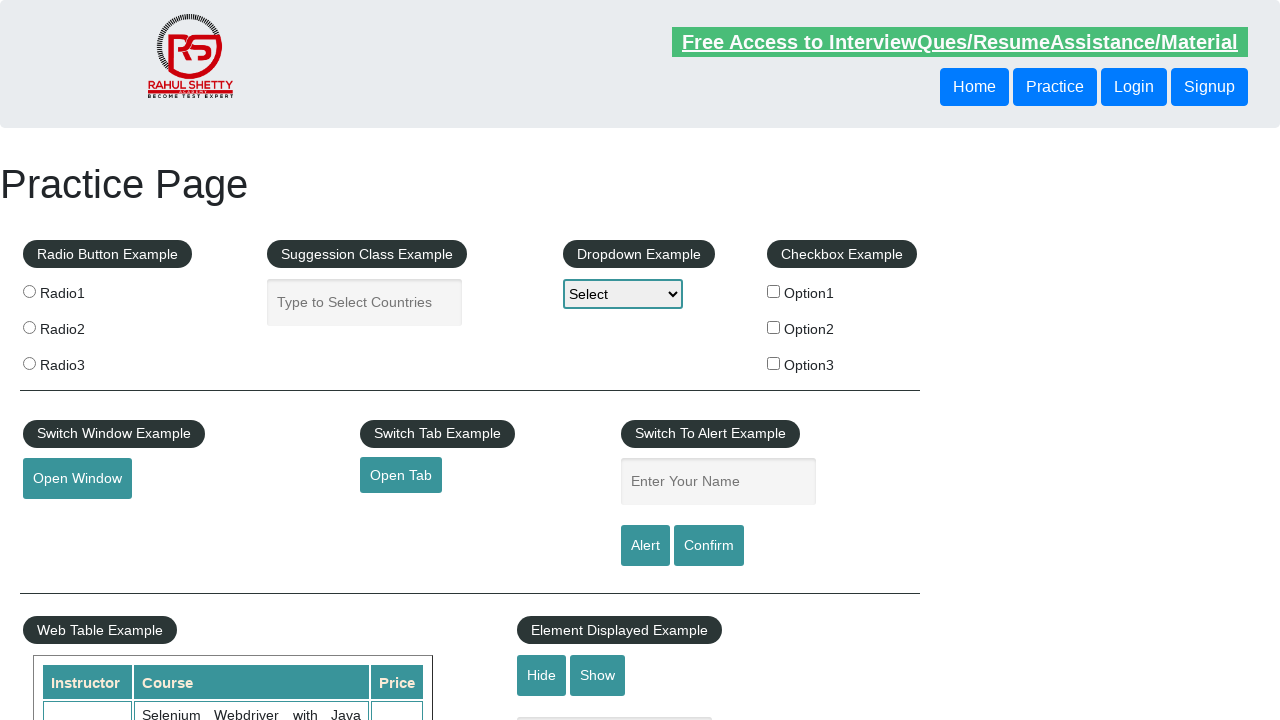

Set up dialog handler to accept confirmation
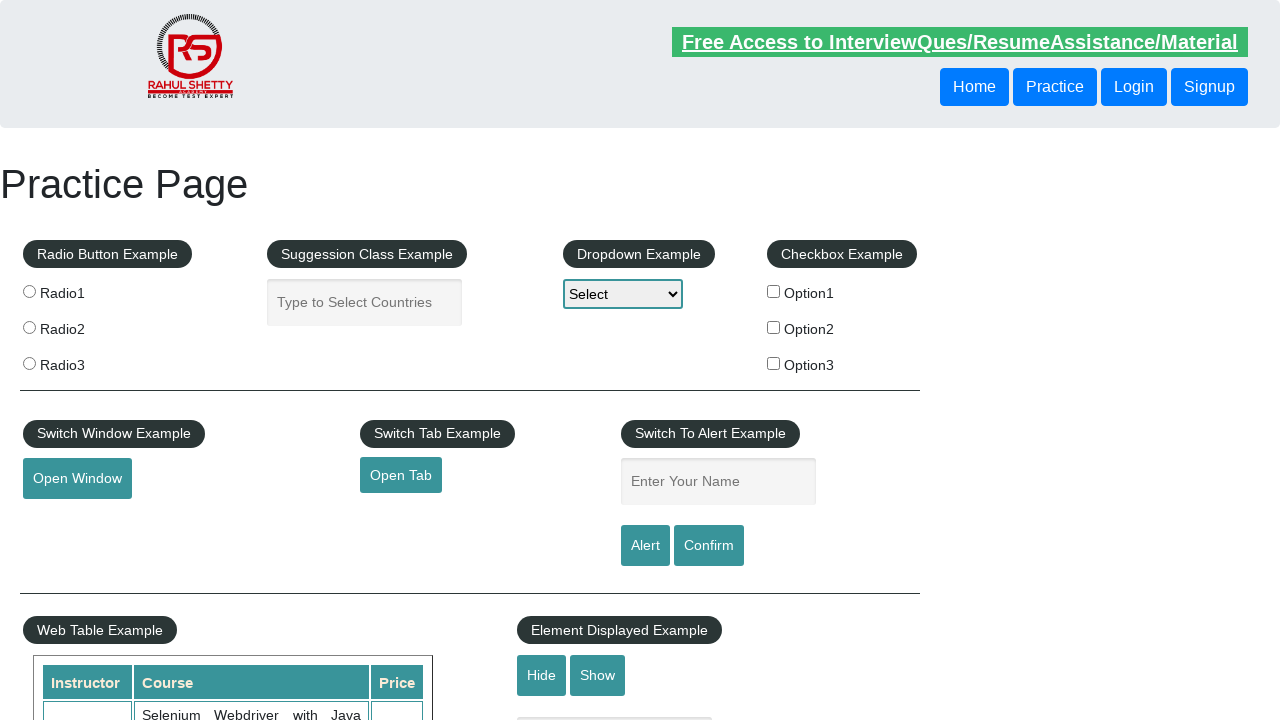

Clicked confirm button and accepted confirmation dialog at (709, 546) on #confirmbtn
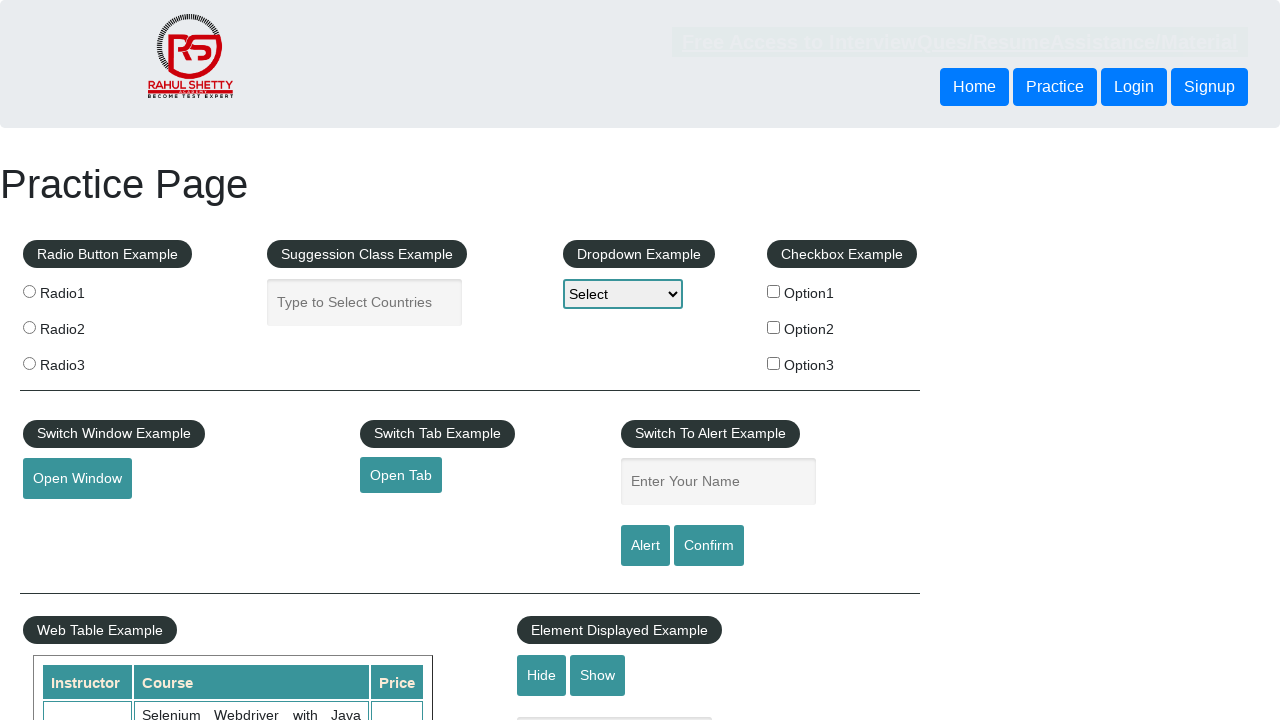

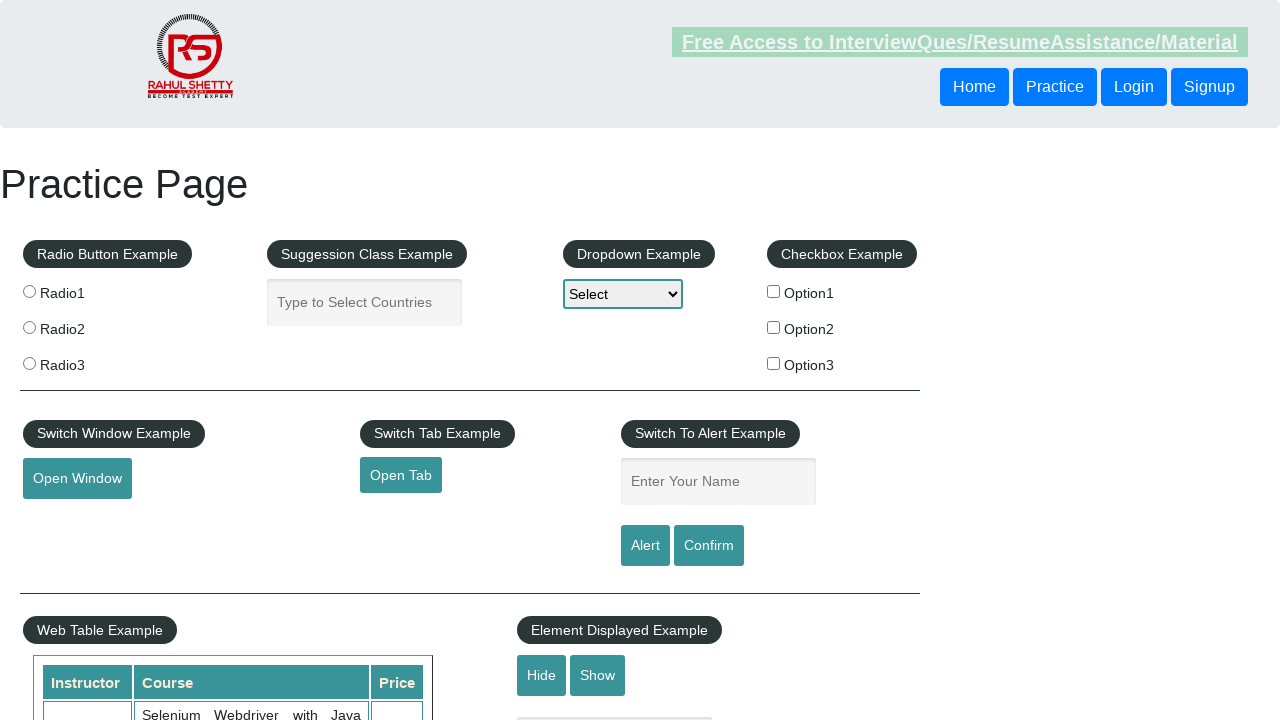